Tests form validation by attempting to submit empty login form, expecting an error message

Starting URL: https://web-demo.qahive.com/e-commerce/register

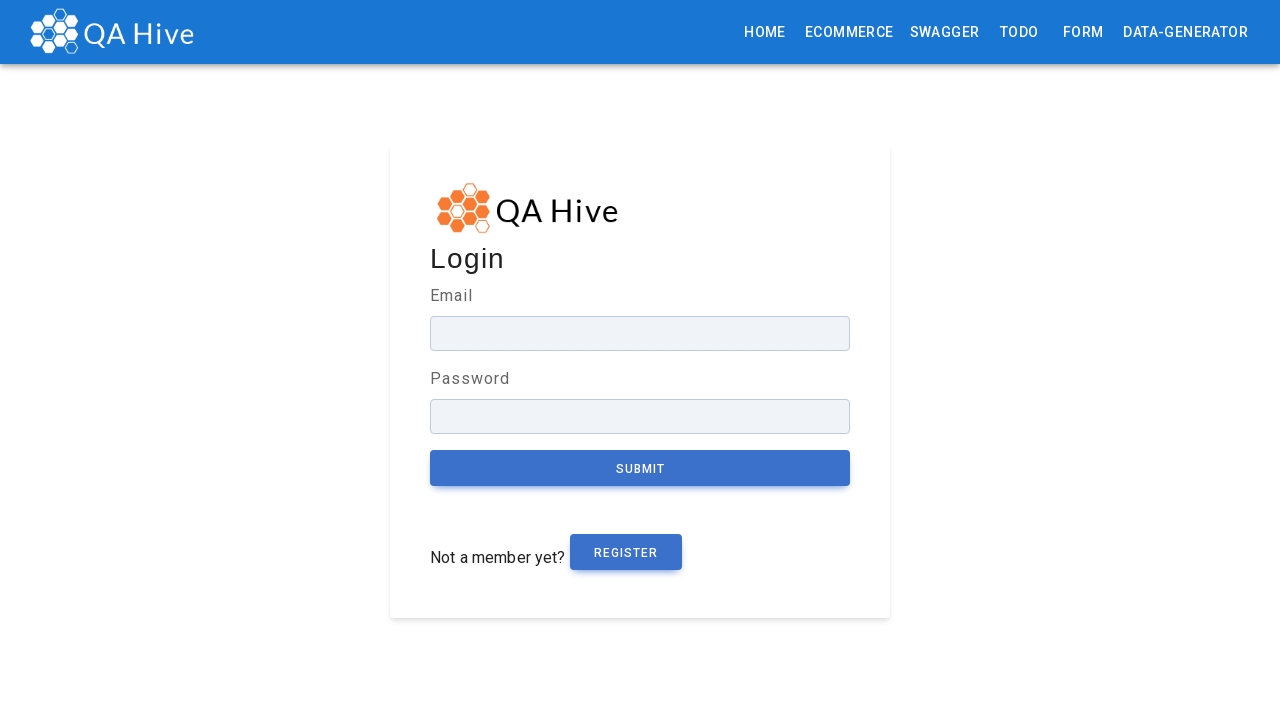

Waited for page to load
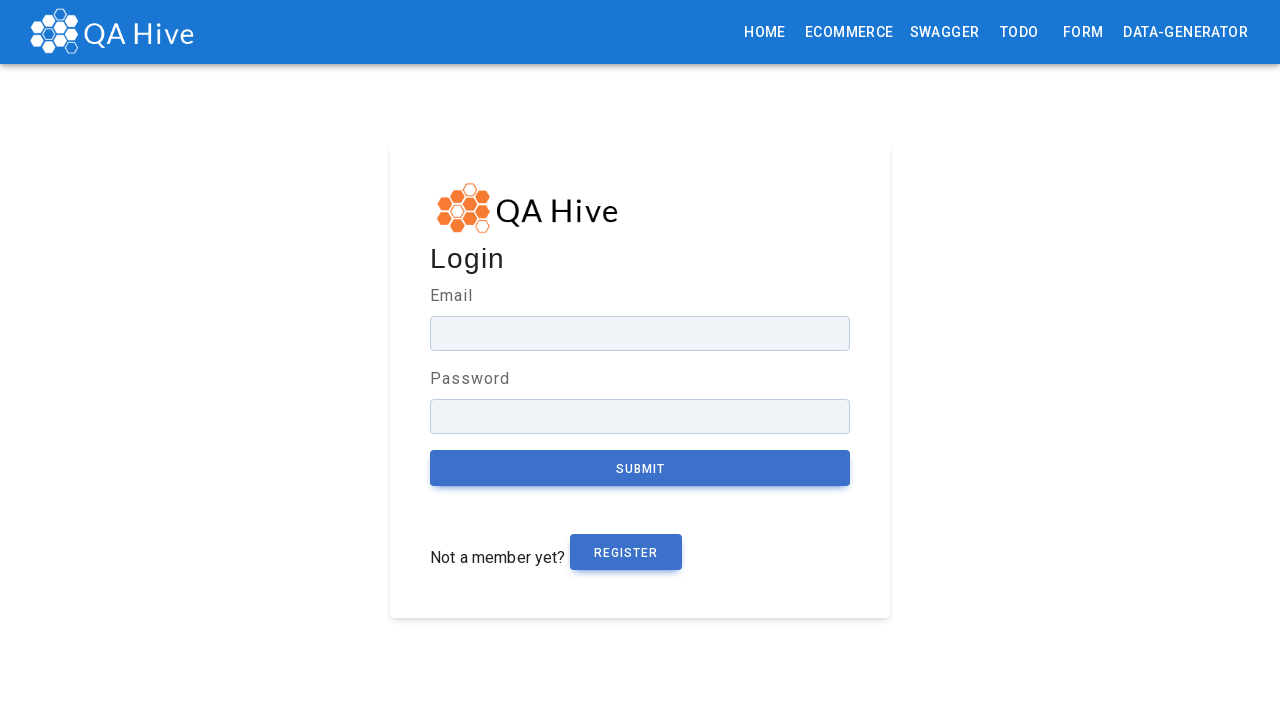

Clicked submit button without filling any fields at (640, 468) on xpath=//button[contains(text(),'submit')]
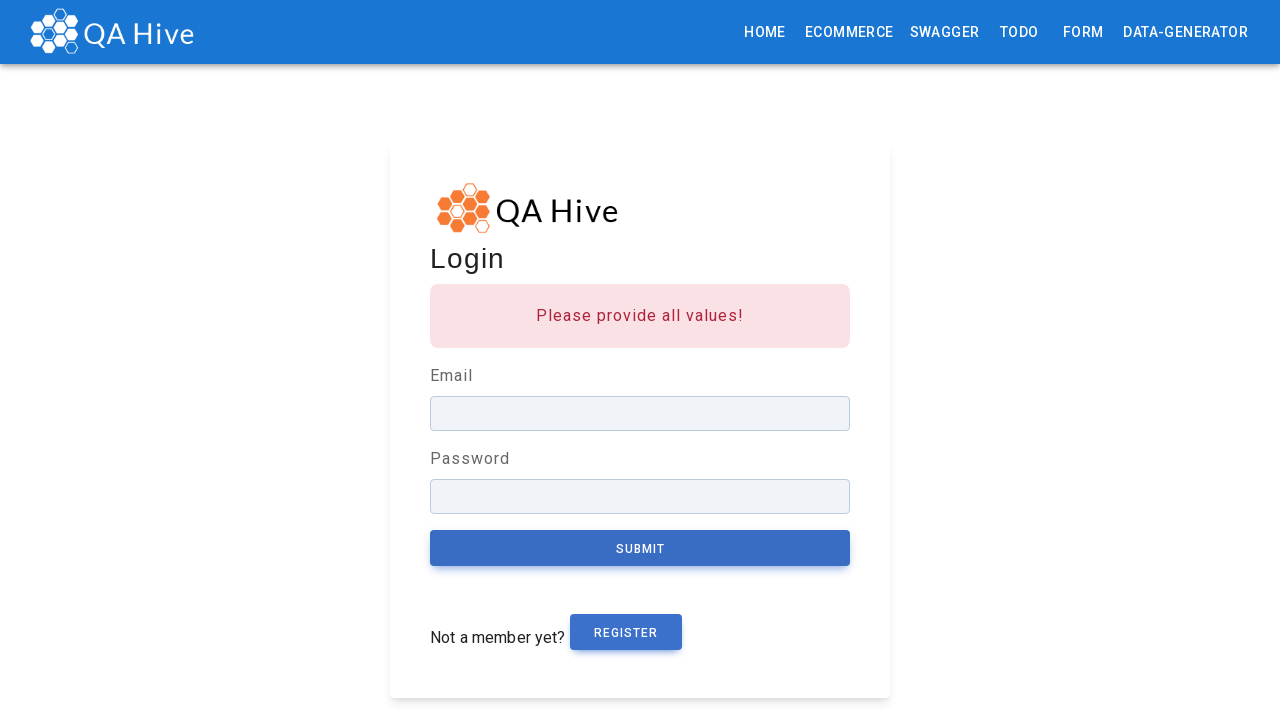

Error message 'Please provide all values!' appeared on form
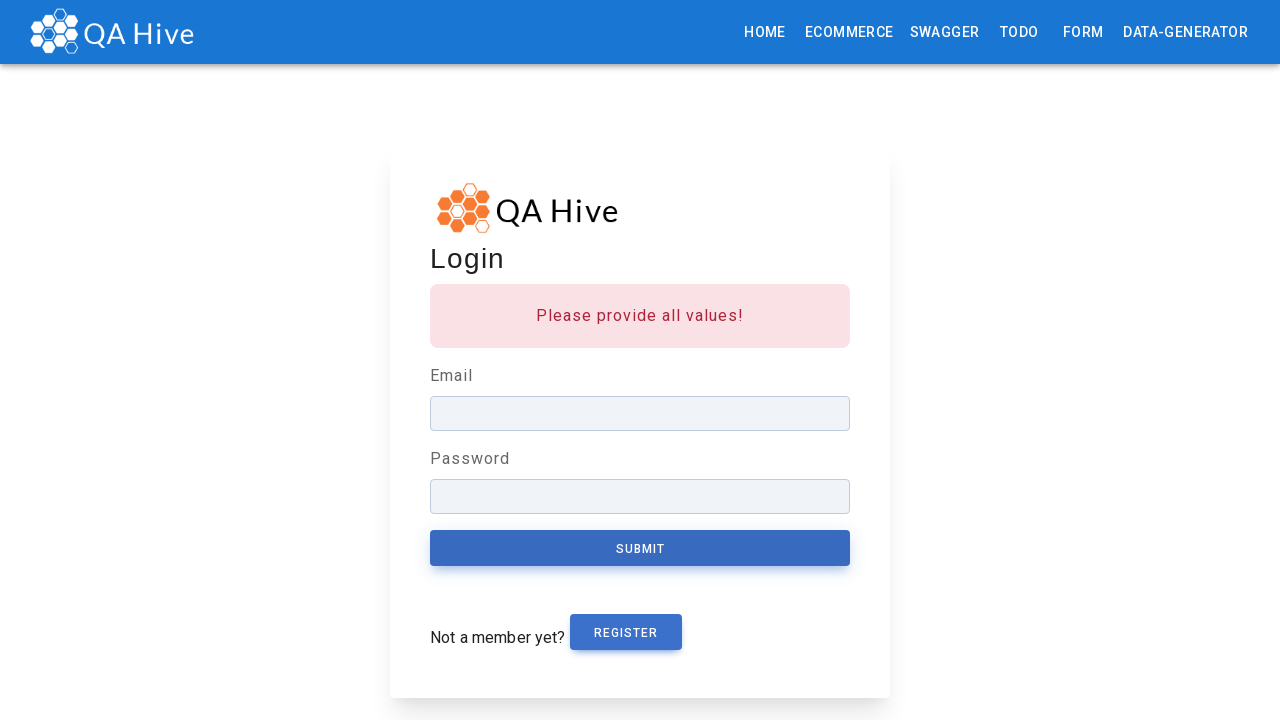

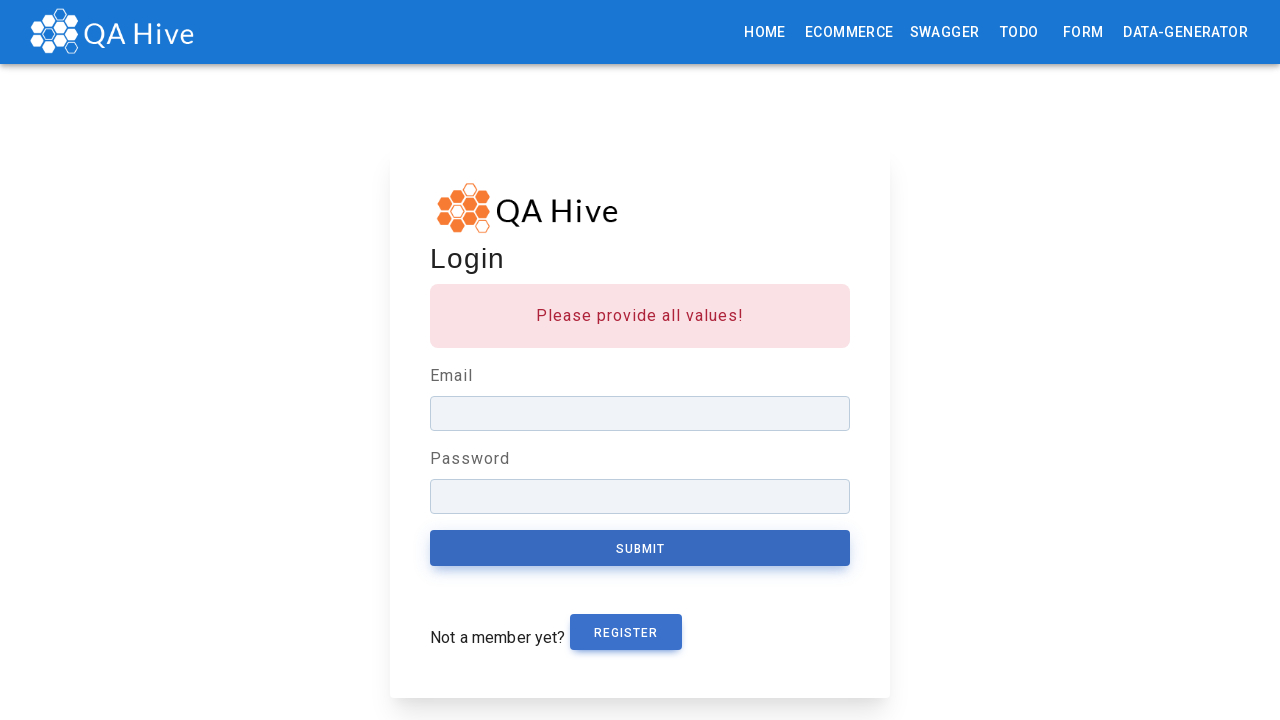